Tests confirm dialog interaction by filling a name field, triggering a confirm dialog, and dismissing it

Starting URL: https://www.letskodeit.com/practice

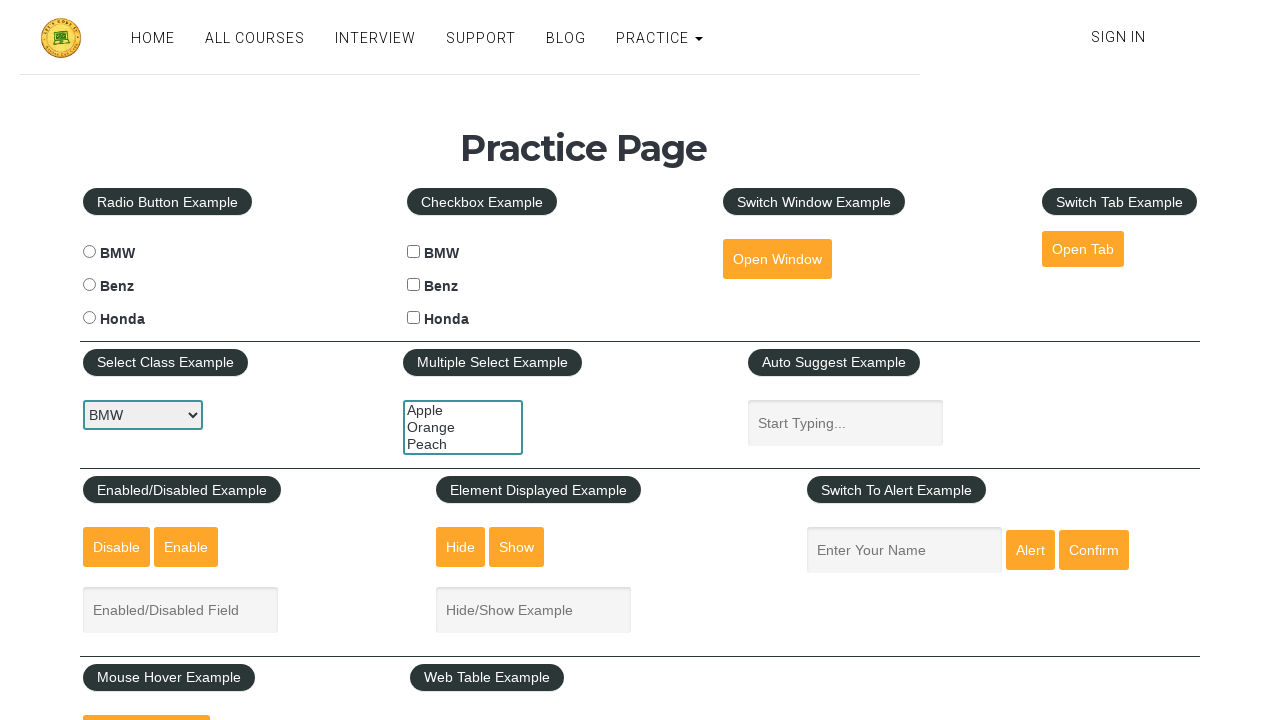

Filled name field with 'Alert' on #name
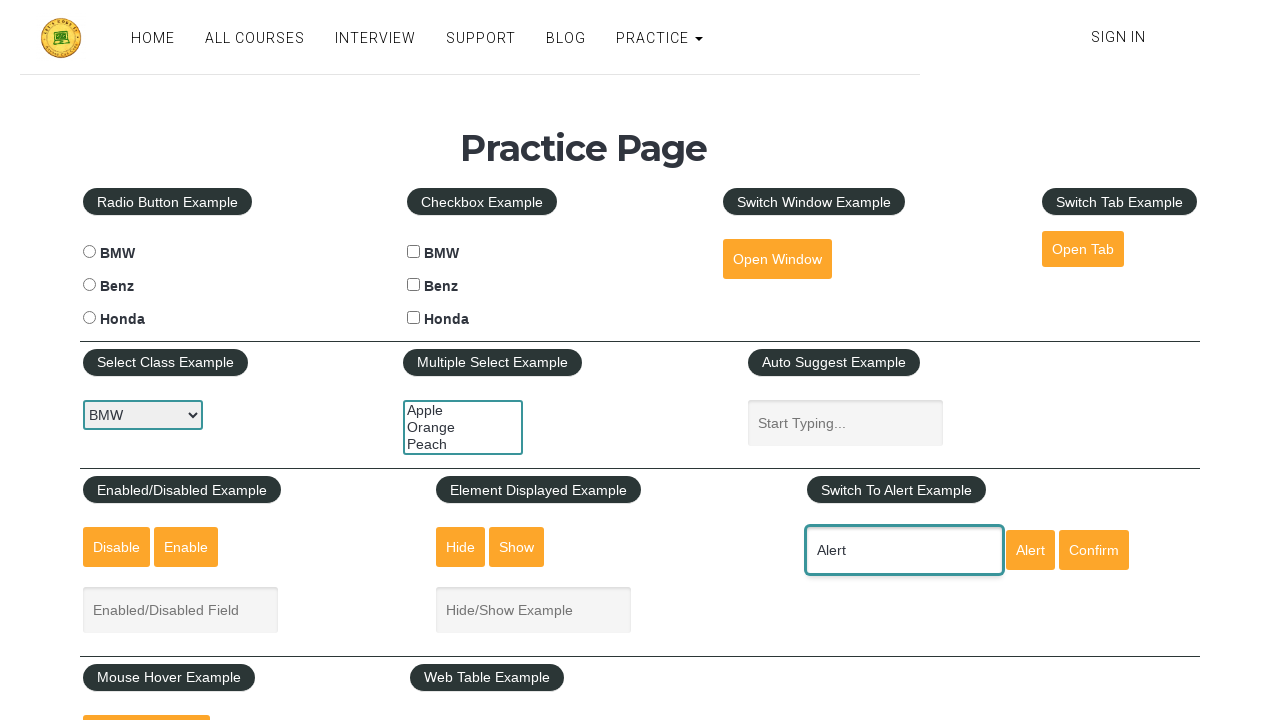

Clicked confirm button to trigger dialog at (1094, 550) on #confirmbtn
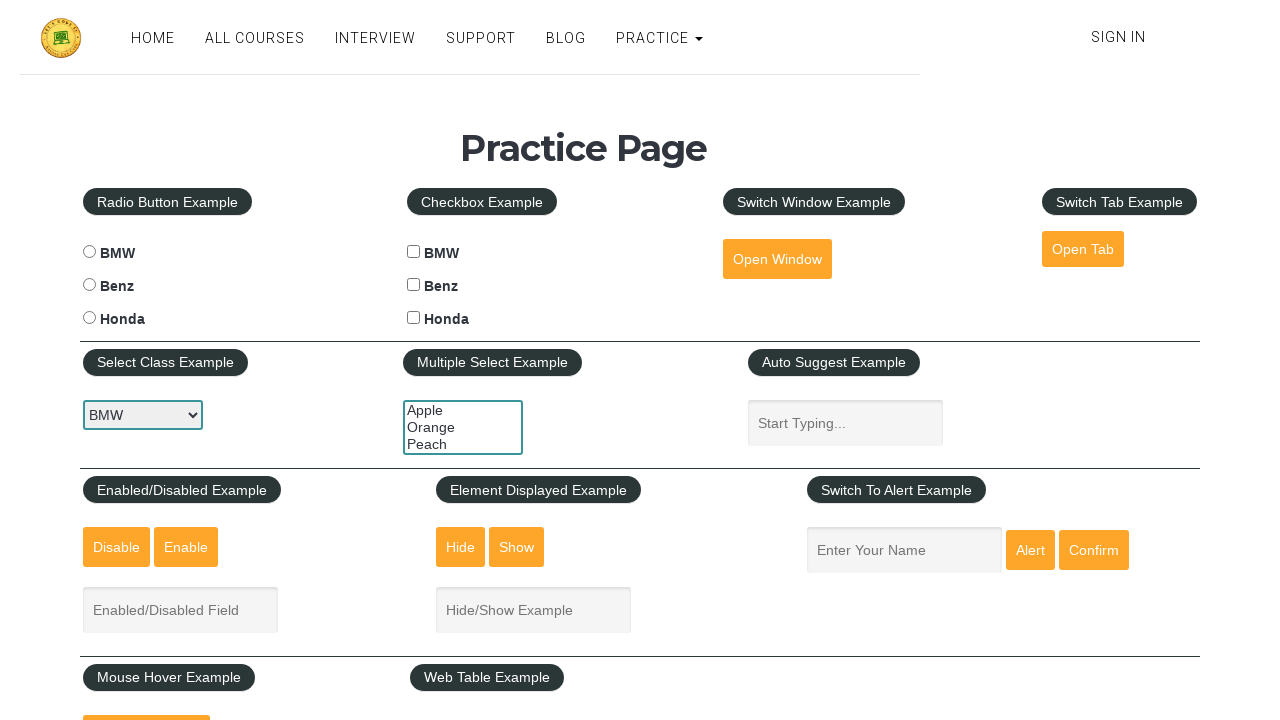

Set up dialog handler to dismiss confirm dialog
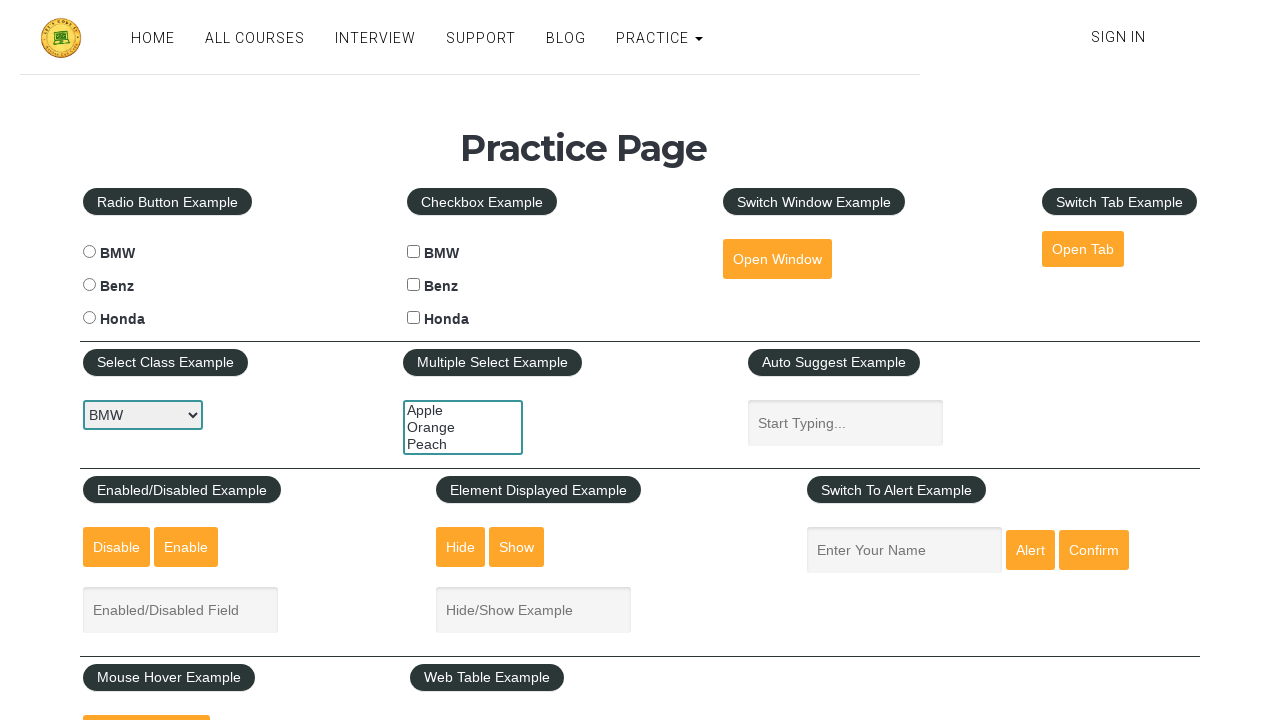

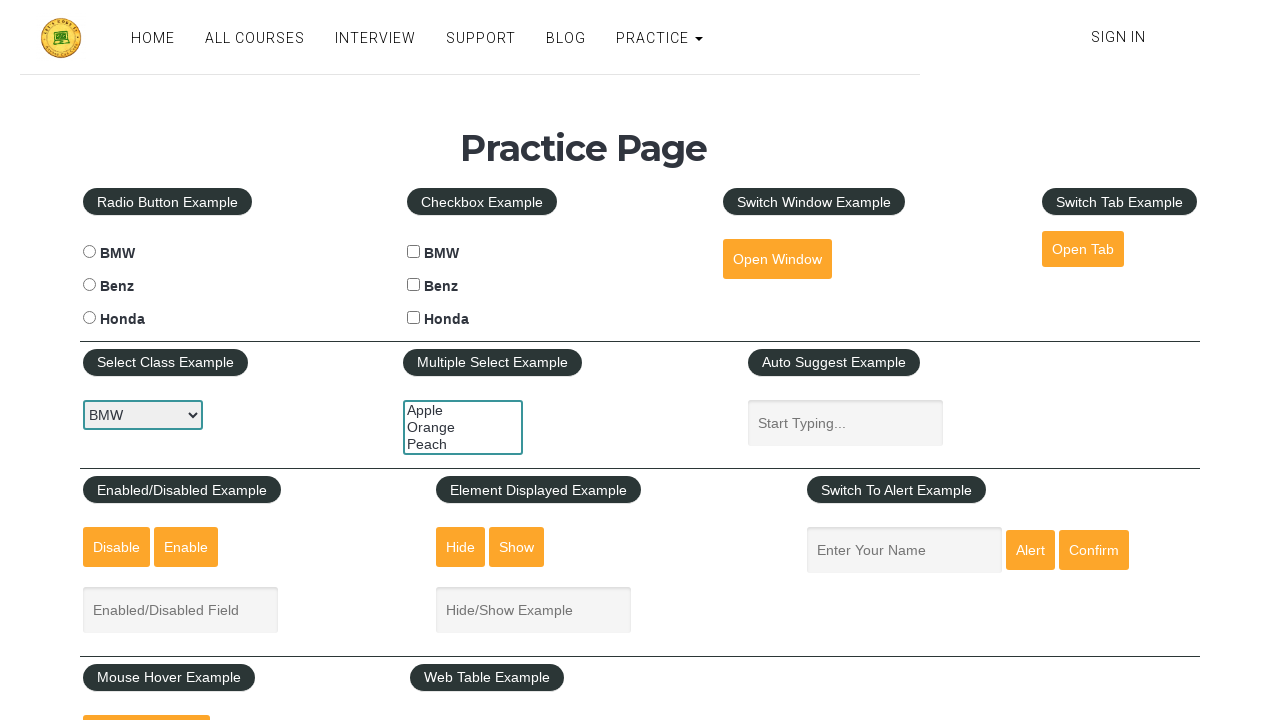